Tests that edits are cancelled when pressing Escape key

Starting URL: https://demo.playwright.dev/todomvc

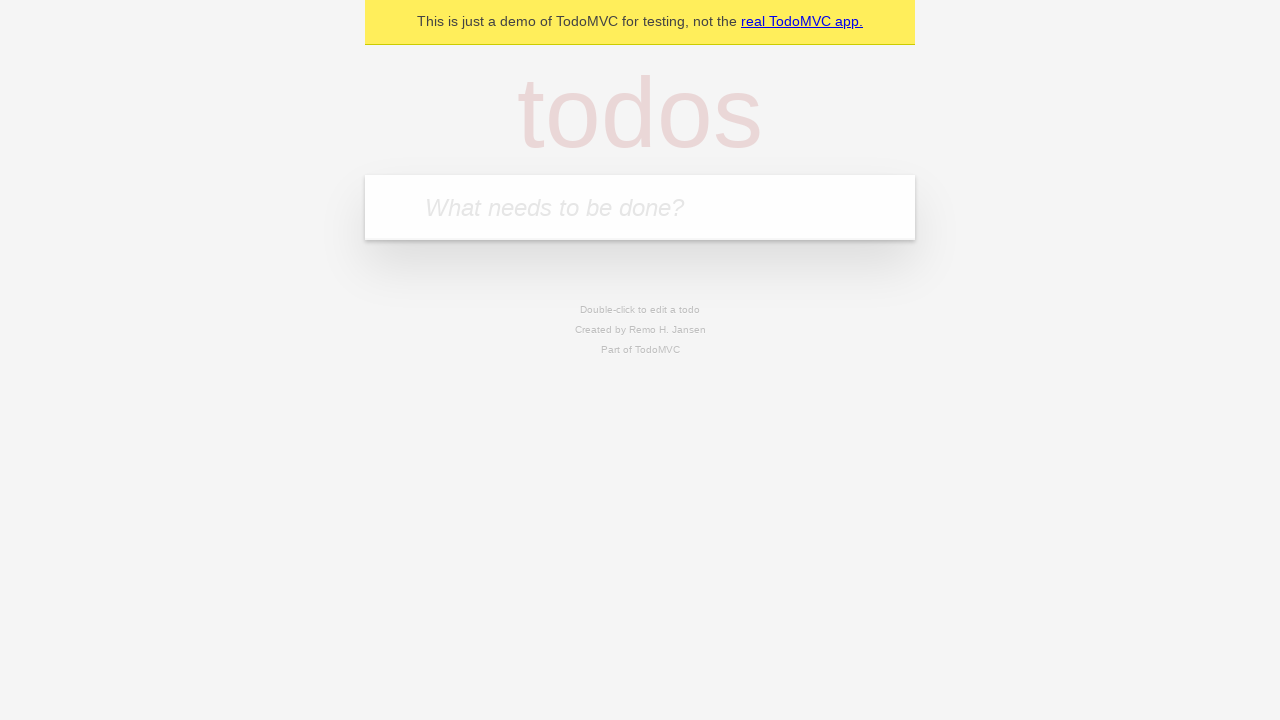

Filled first todo input with 'buy some cheese' on .new-todo
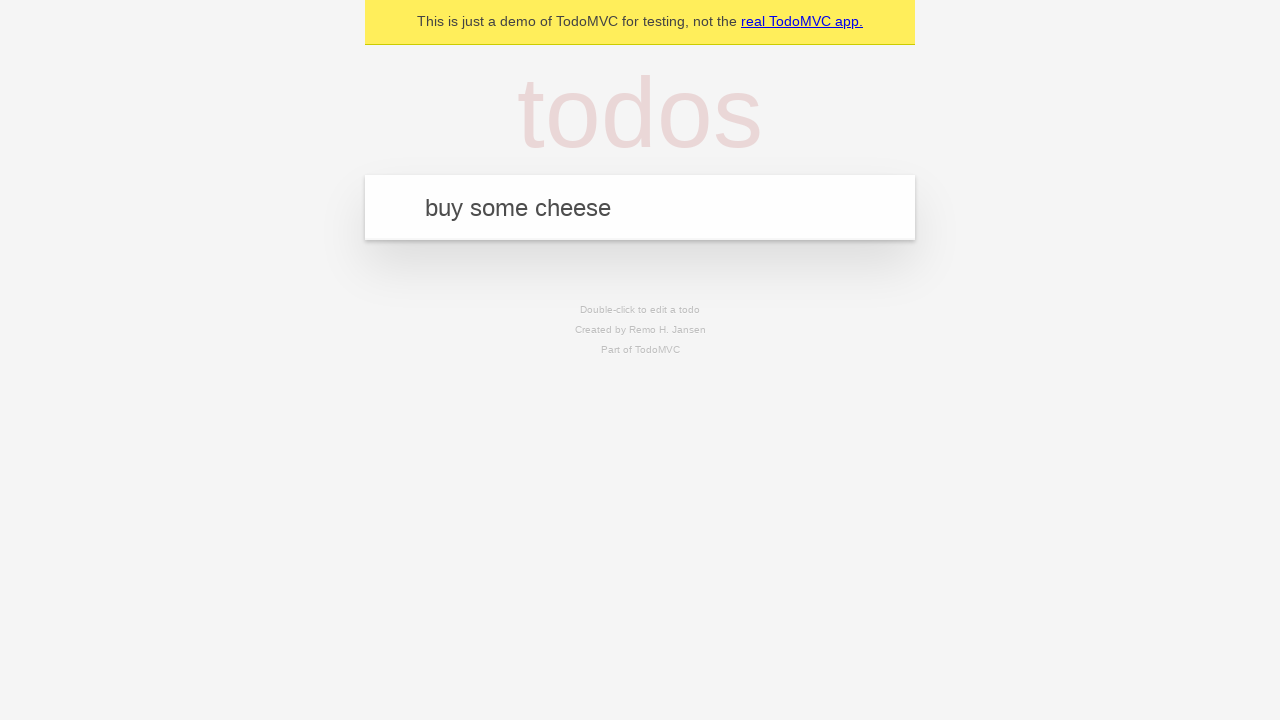

Pressed Enter to create first todo on .new-todo
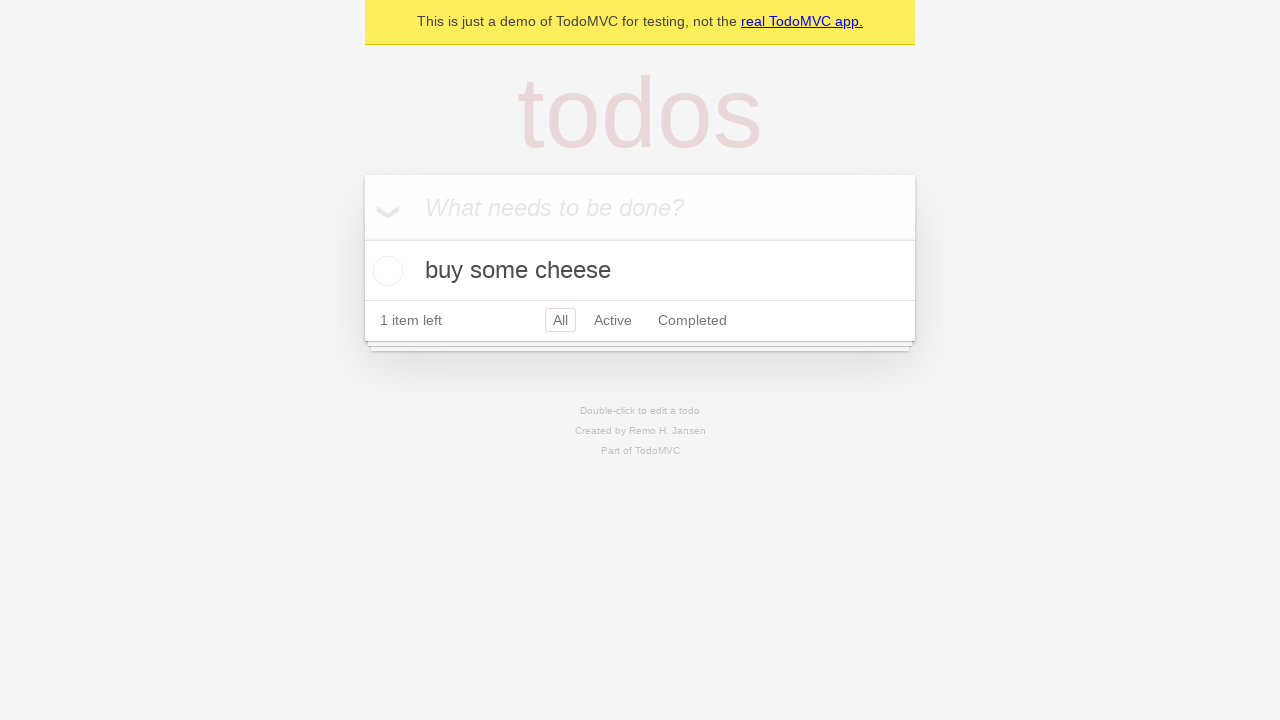

Filled second todo input with 'feed the cat' on .new-todo
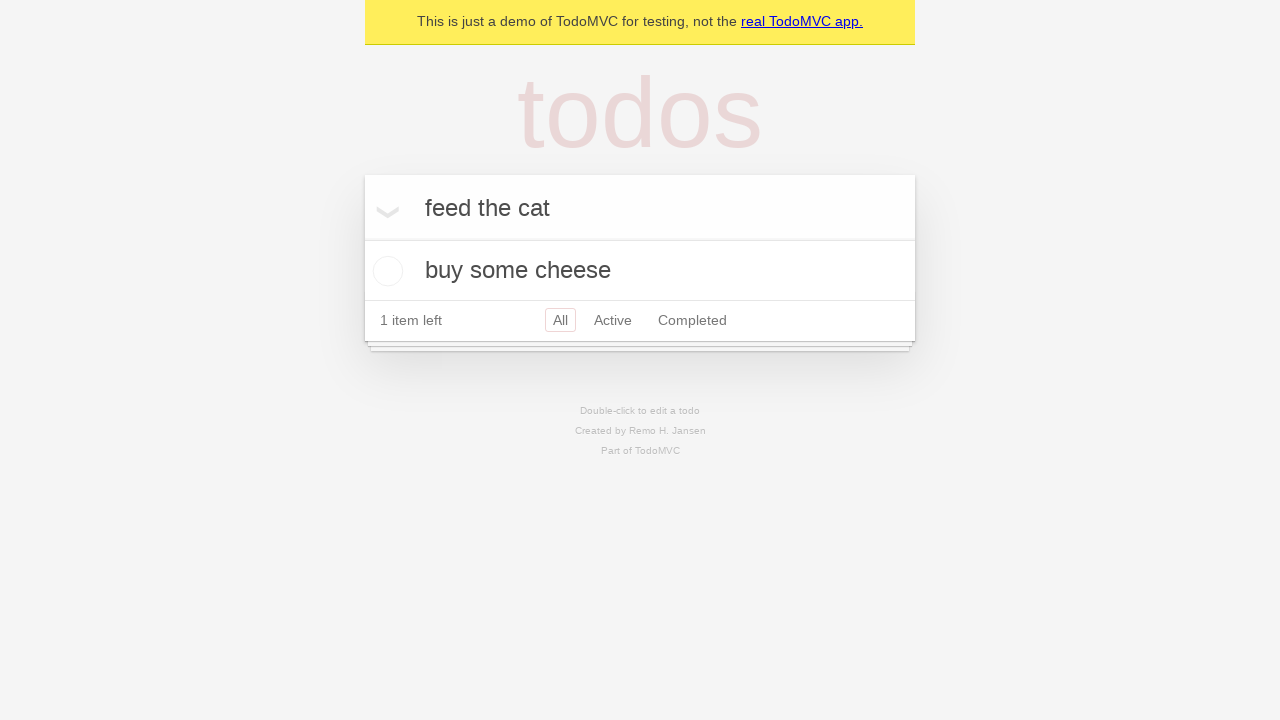

Pressed Enter to create second todo on .new-todo
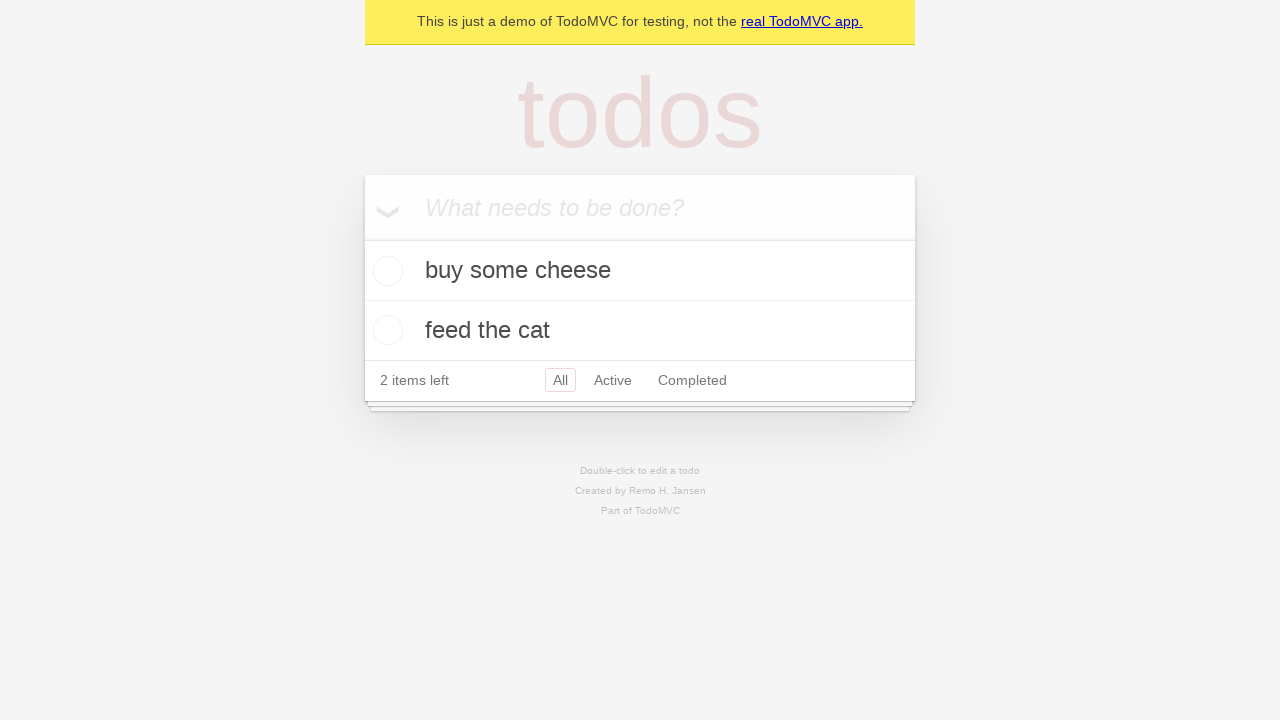

Filled third todo input with 'book a doctors appointment' on .new-todo
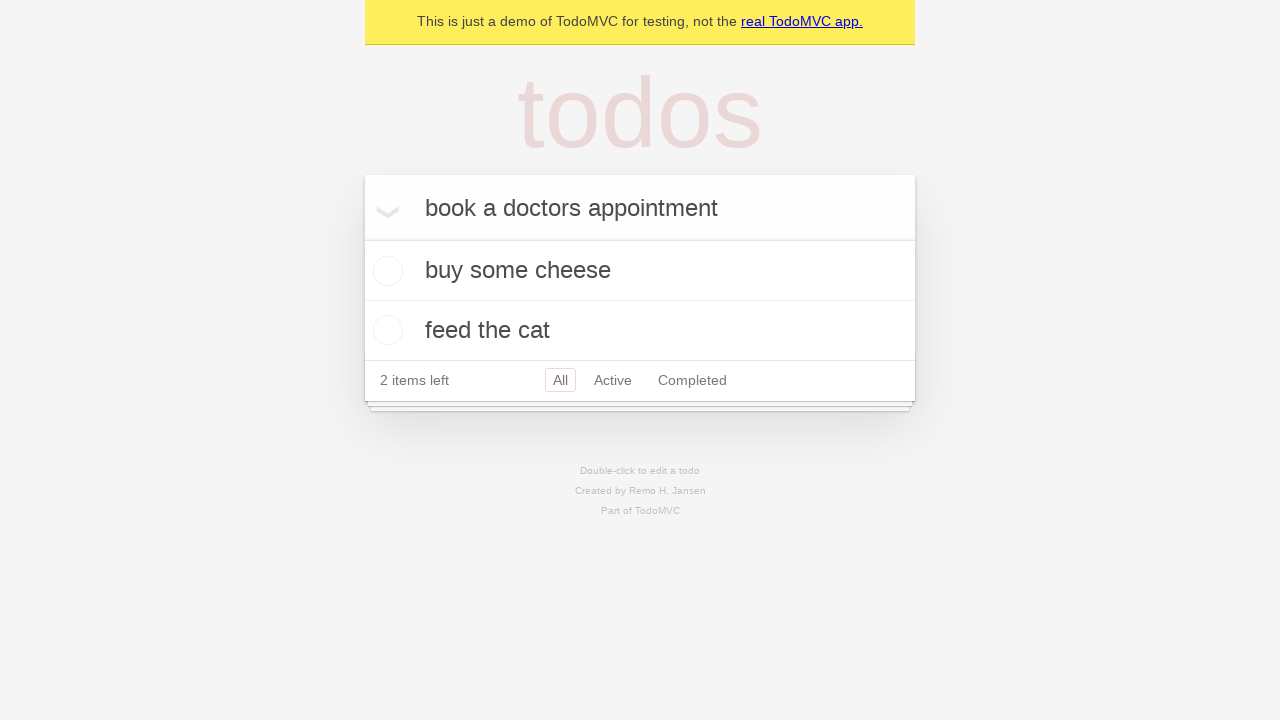

Pressed Enter to create third todo on .new-todo
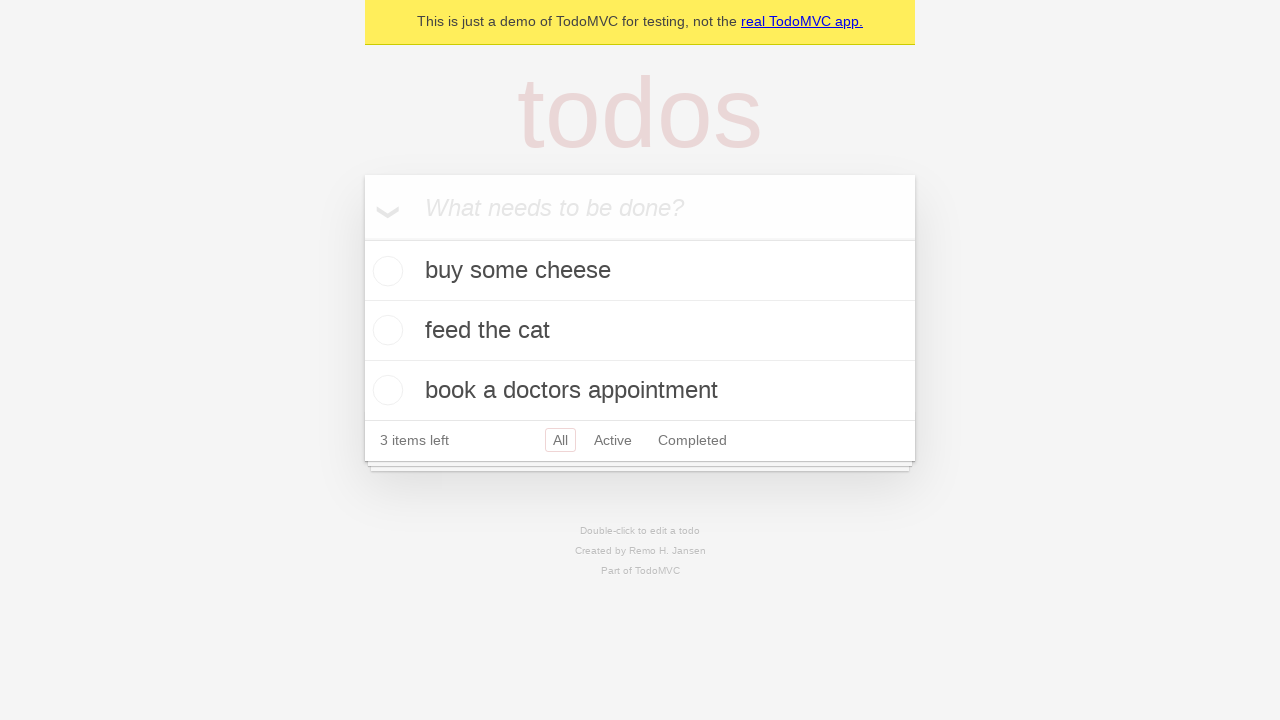

Double-clicked second todo to enter edit mode at (640, 331) on .todo-list li >> nth=1
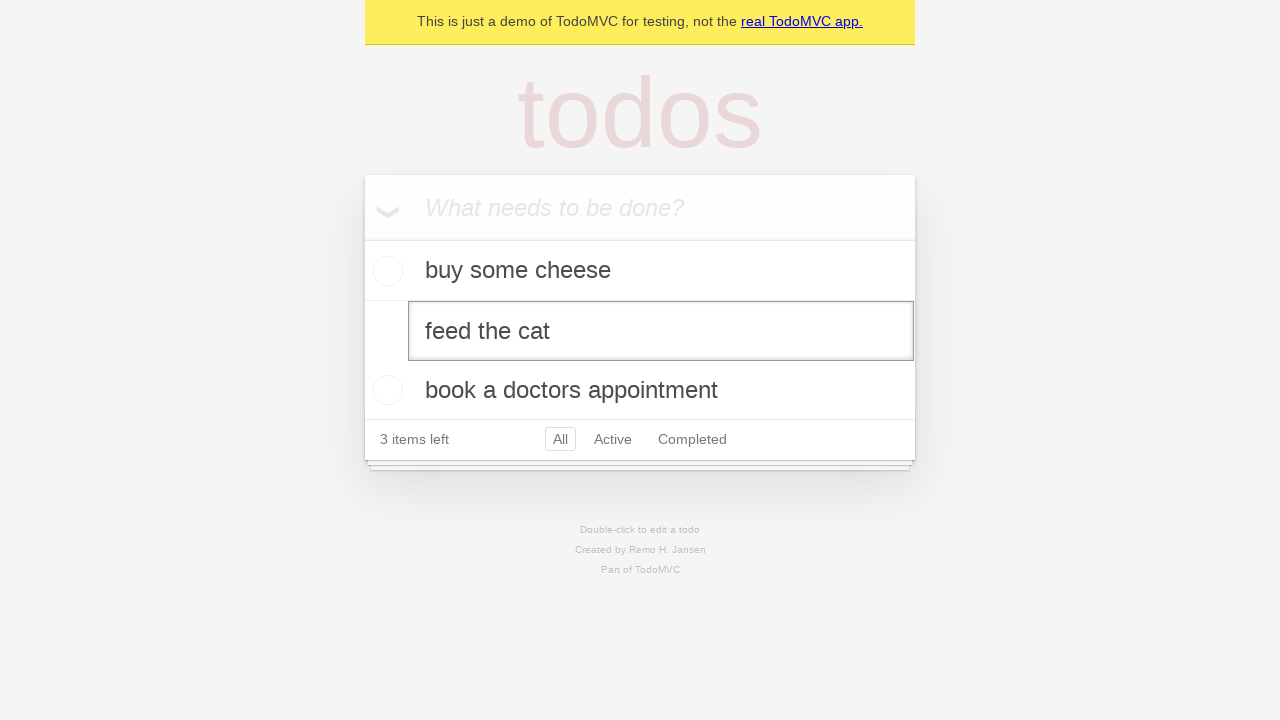

Pressed Escape key to cancel edit of second todo on .todo-list li >> nth=1 >> .edit
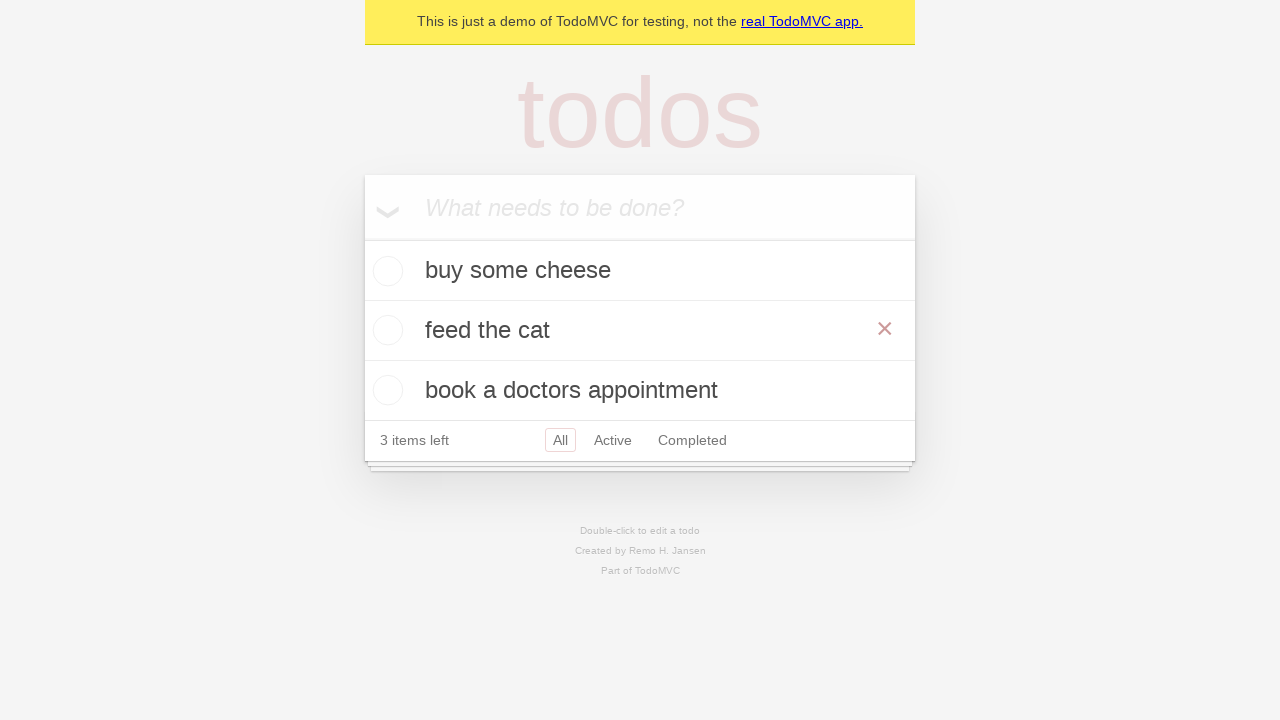

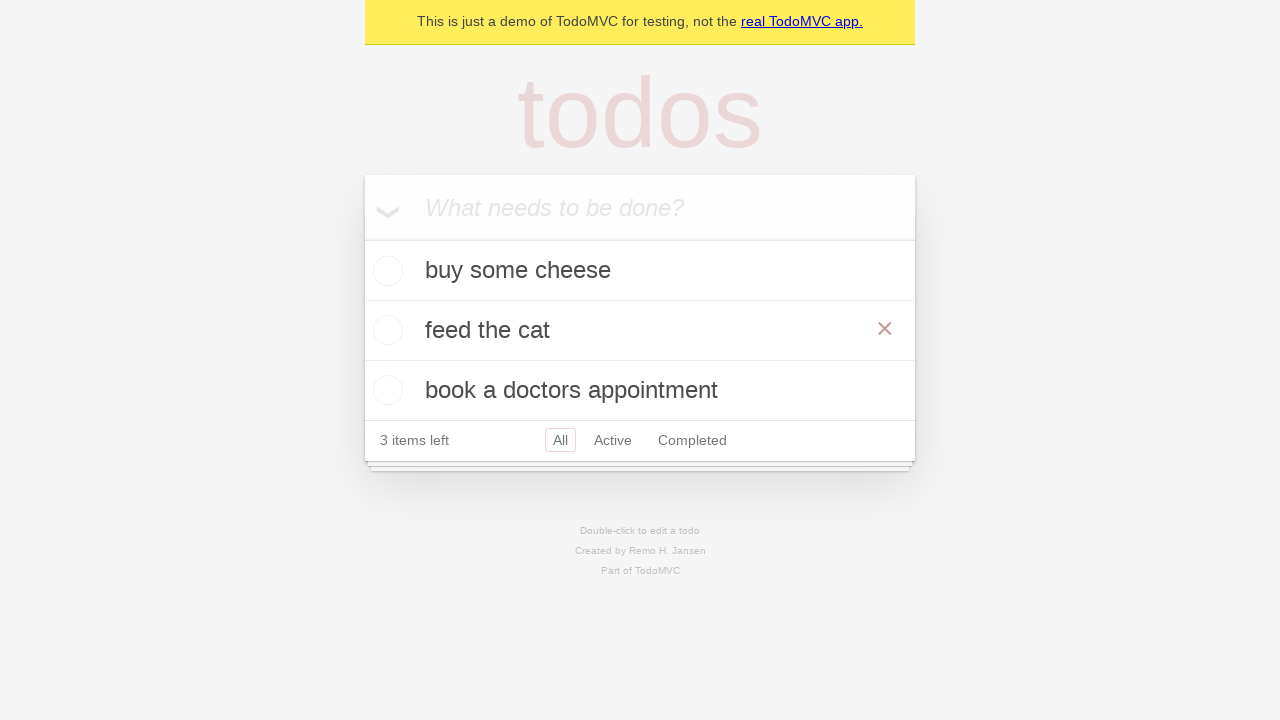